Tests GitHub's advanced search form by filling in search term, repository owner, date filter, and language, then submitting the form to perform a search.

Starting URL: https://github.com/search/advanced

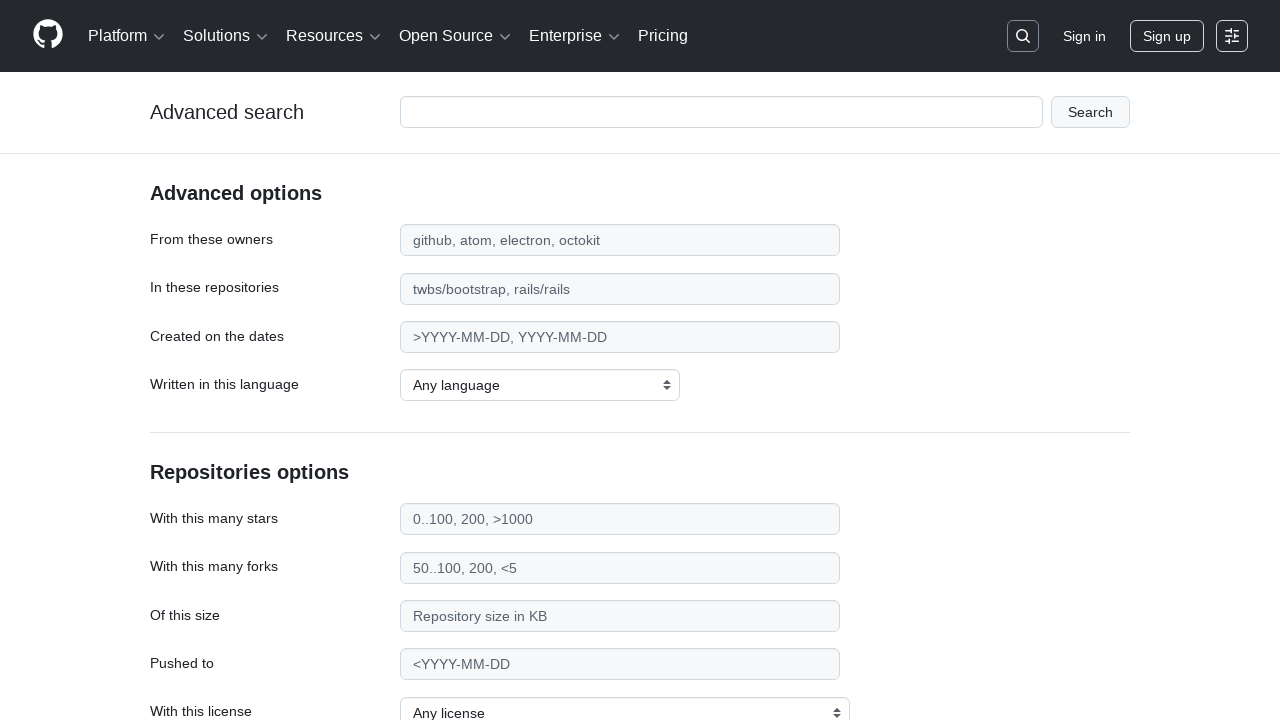

Filled search term field with 'playwright-testing' on #adv_code_search input.js-advanced-search-input
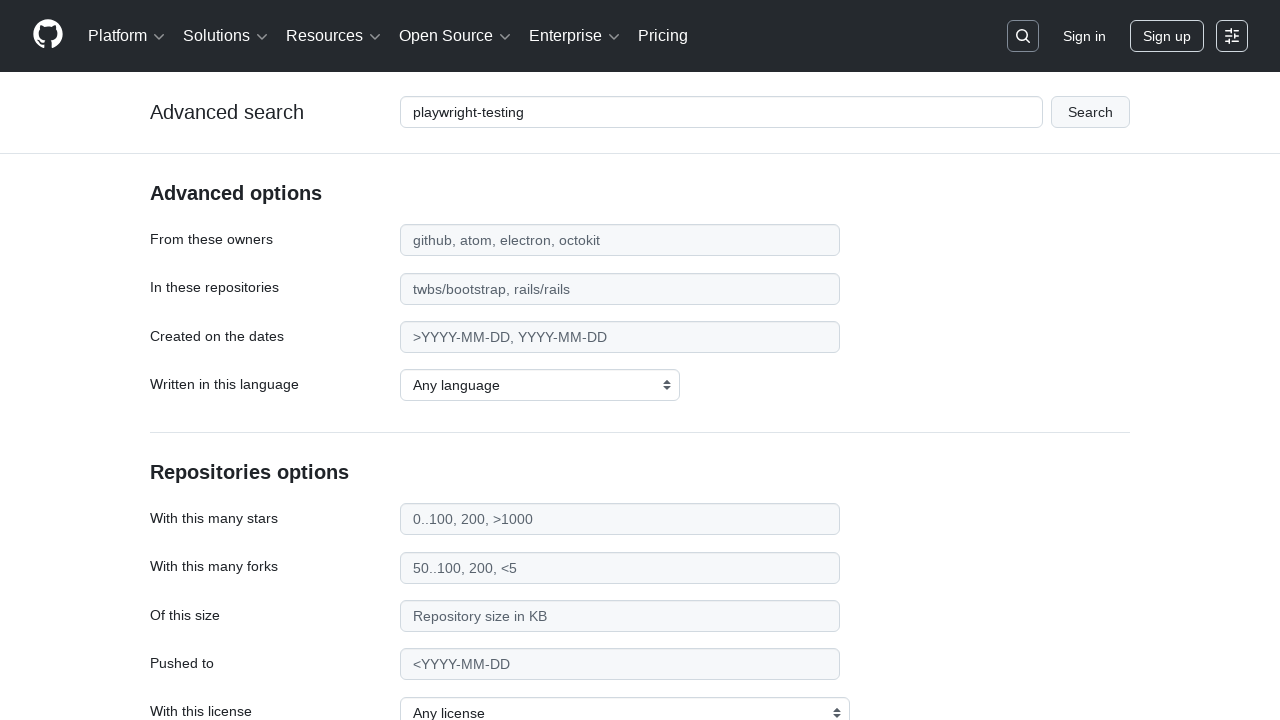

Filled repository owner field with 'microsoft' on #search_from
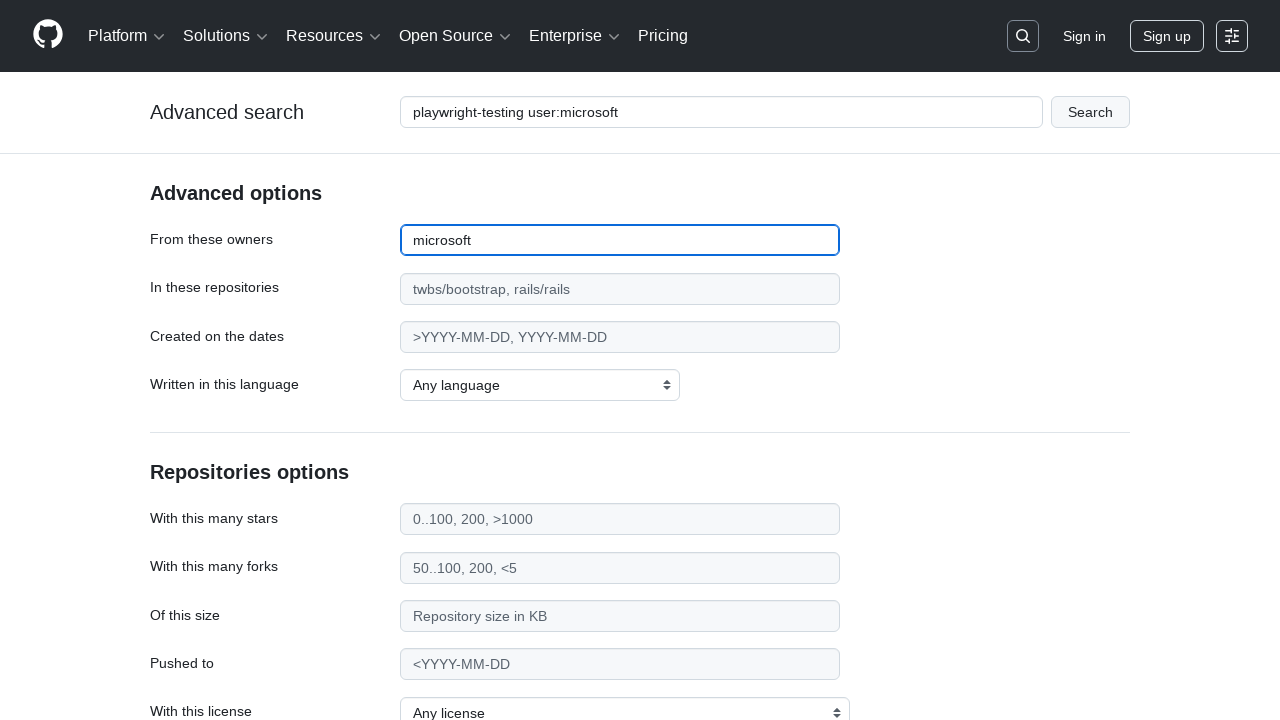

Filled date filter with '>2020' on #search_date
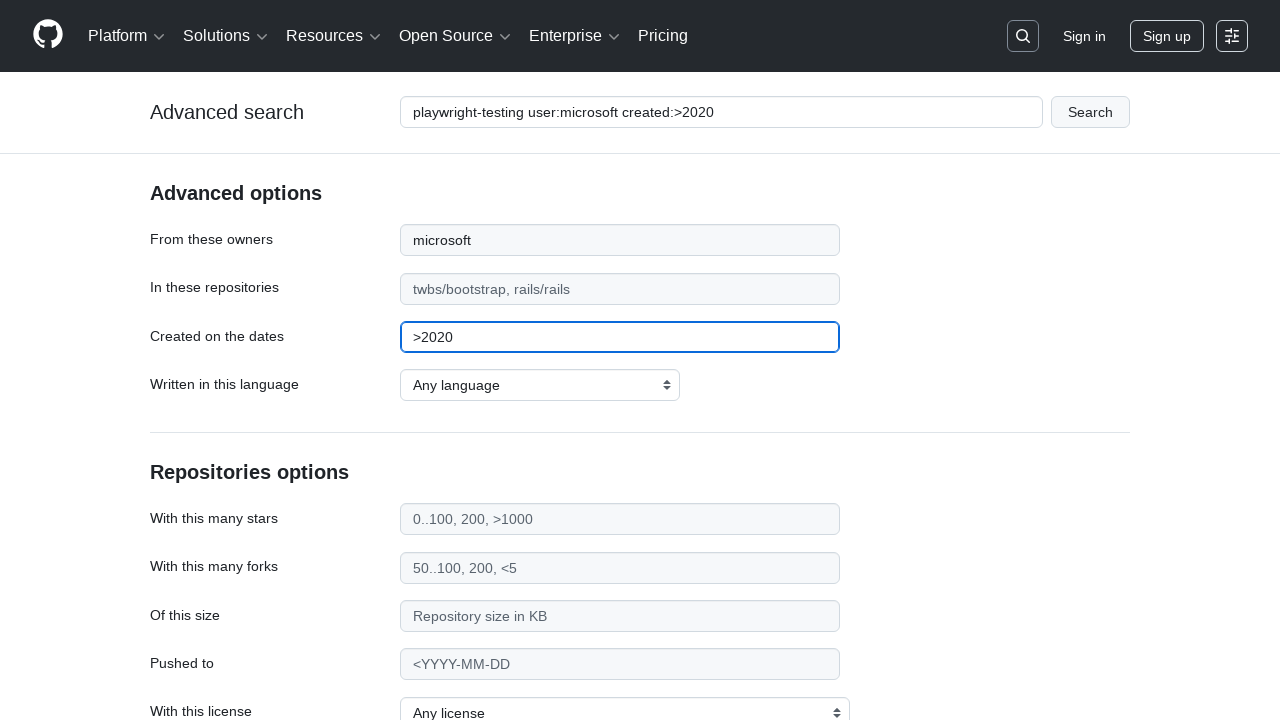

Selected JavaScript as the programming language on select#search_language
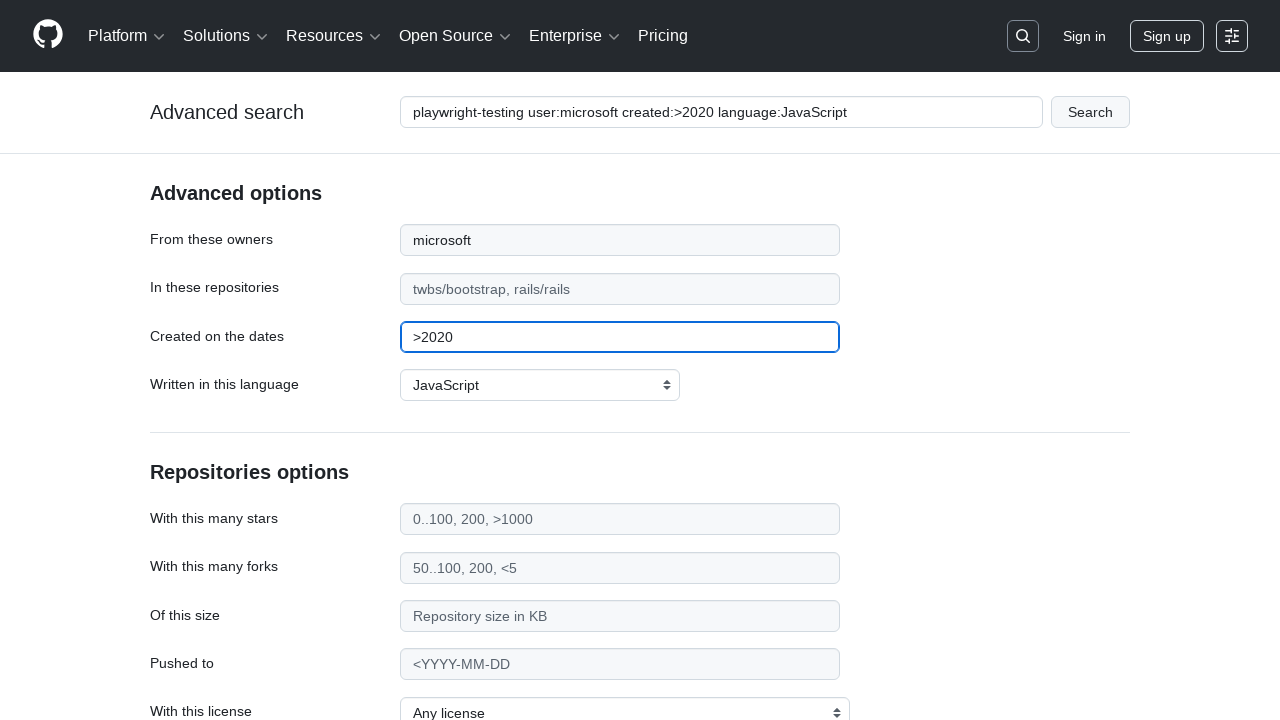

Clicked submit button to execute advanced search at (1090, 112) on #adv_code_search button[type="submit"]
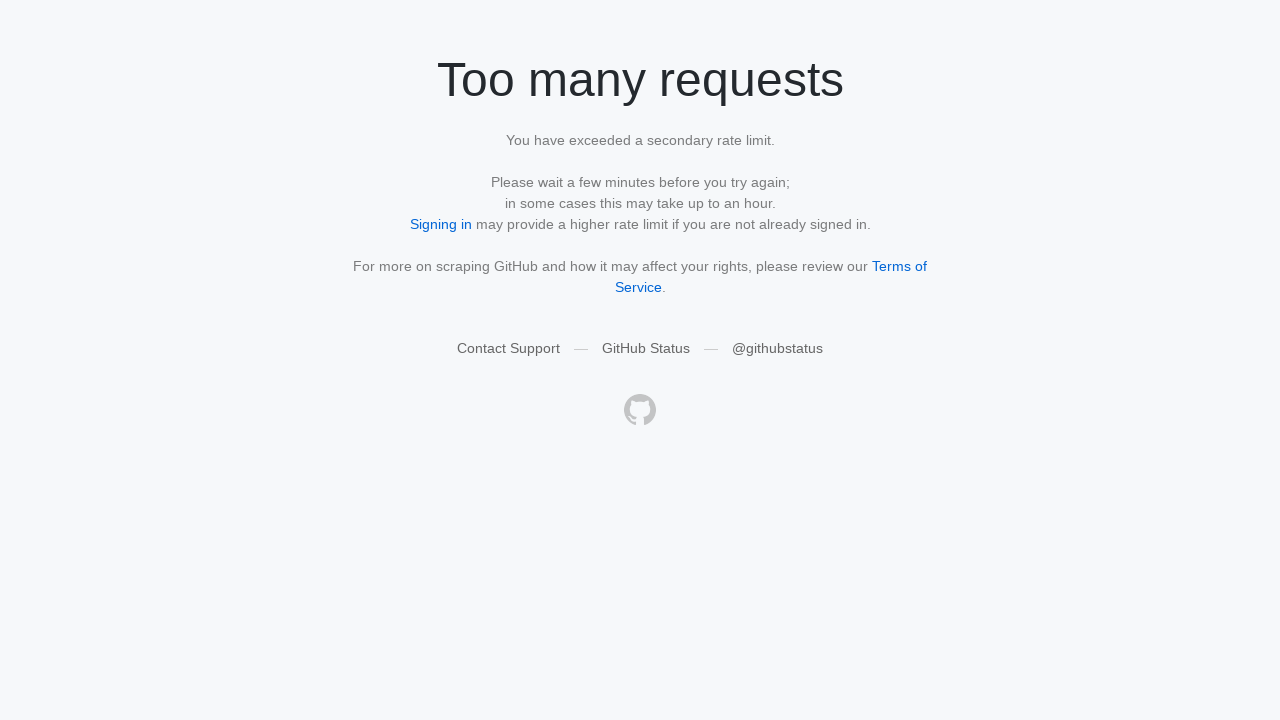

Waited for page to load and network to become idle
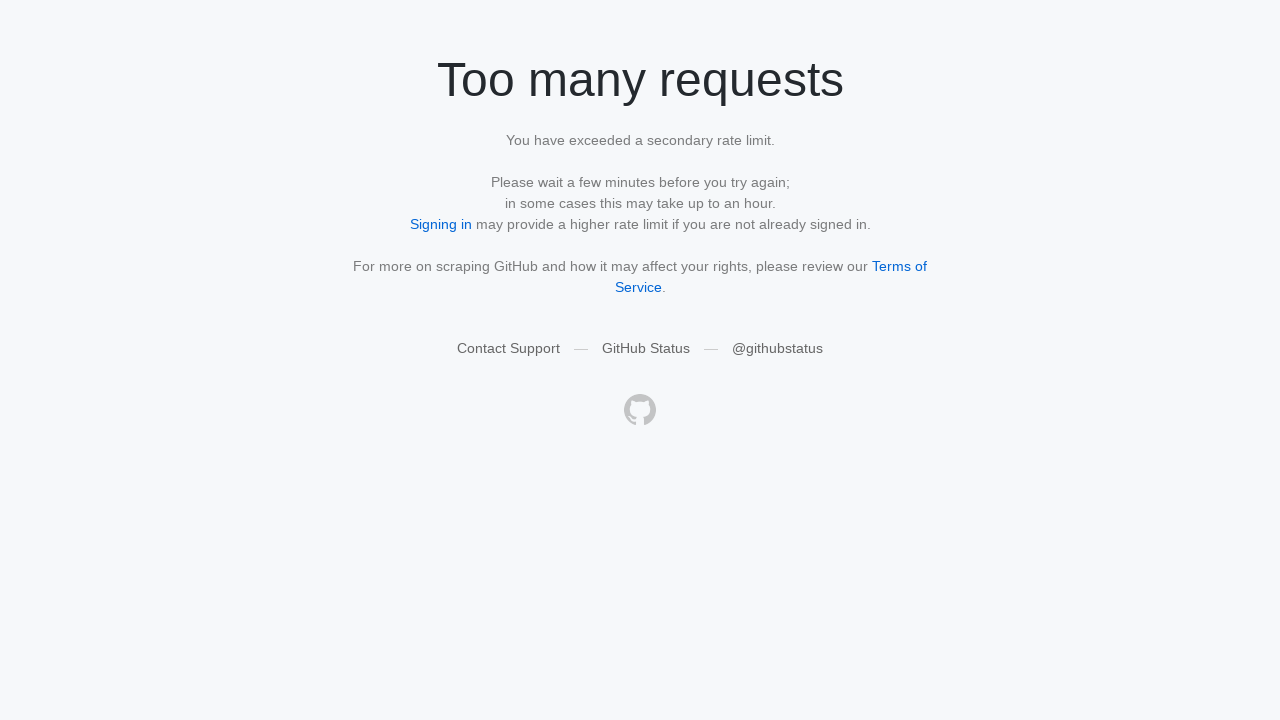

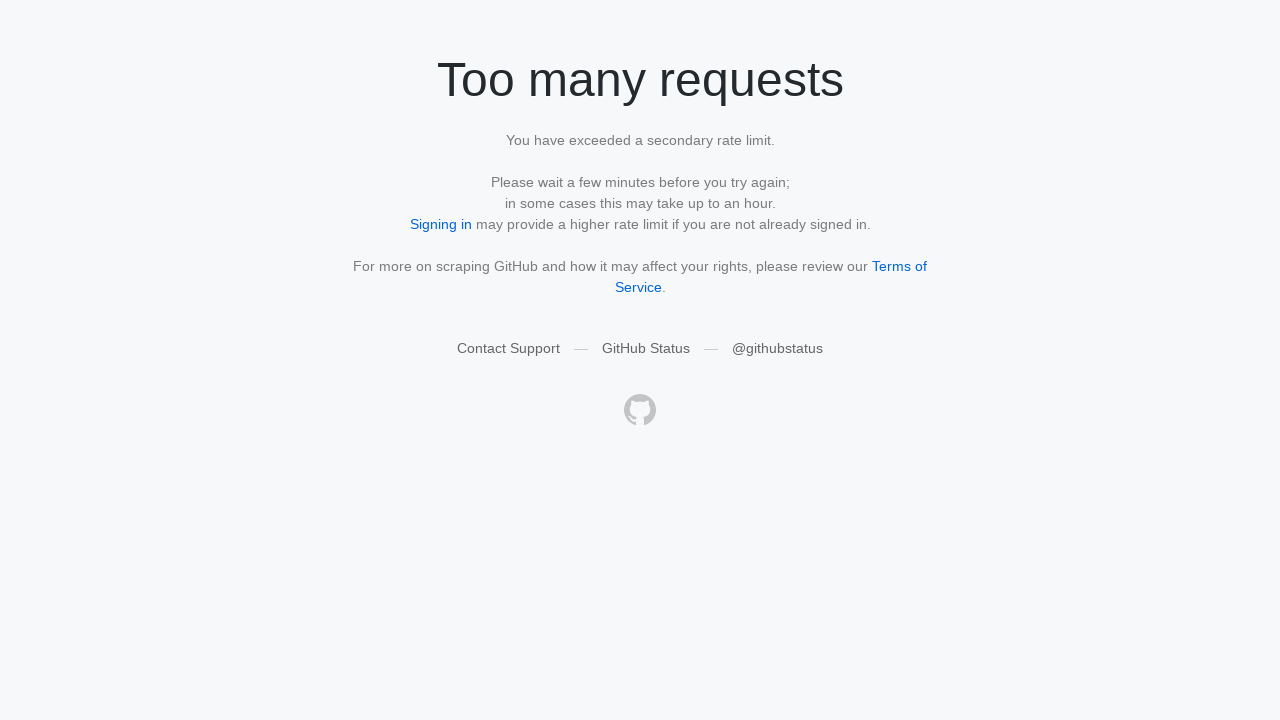